Verifies that the GitHub homepage contains "Git" in the page source

Starting URL: https://github.com/

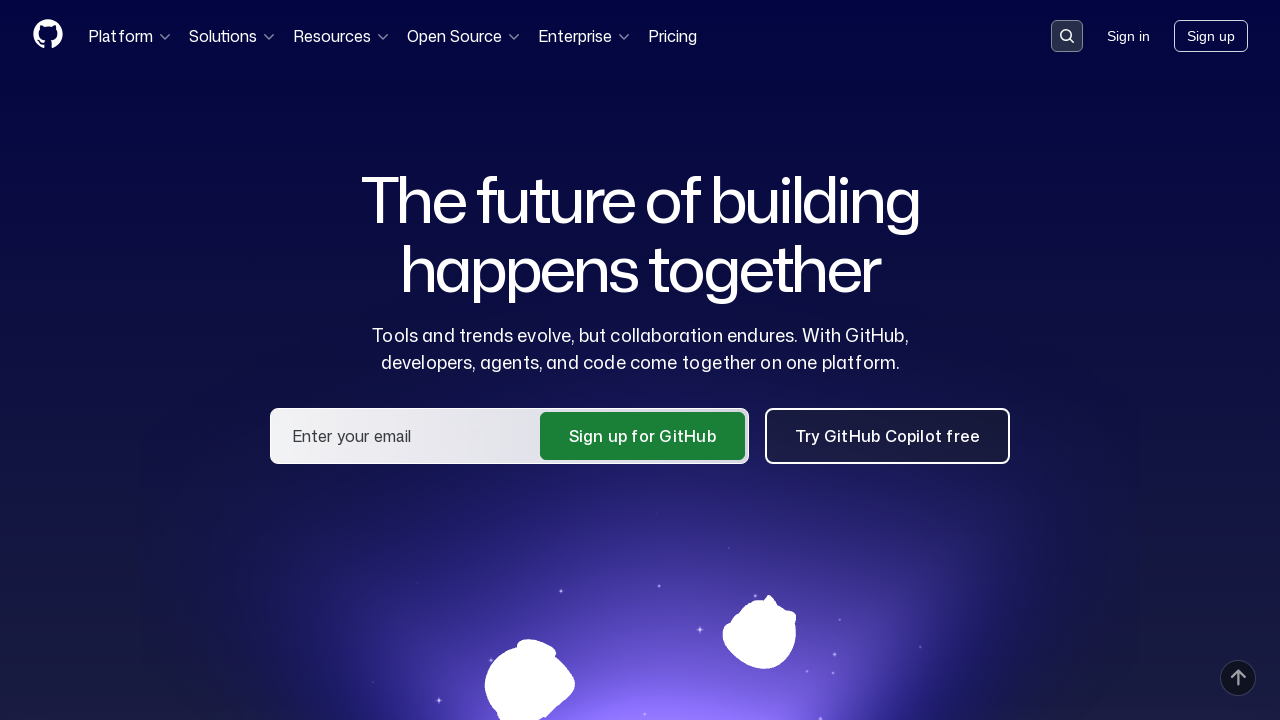

Navigated to GitHub homepage
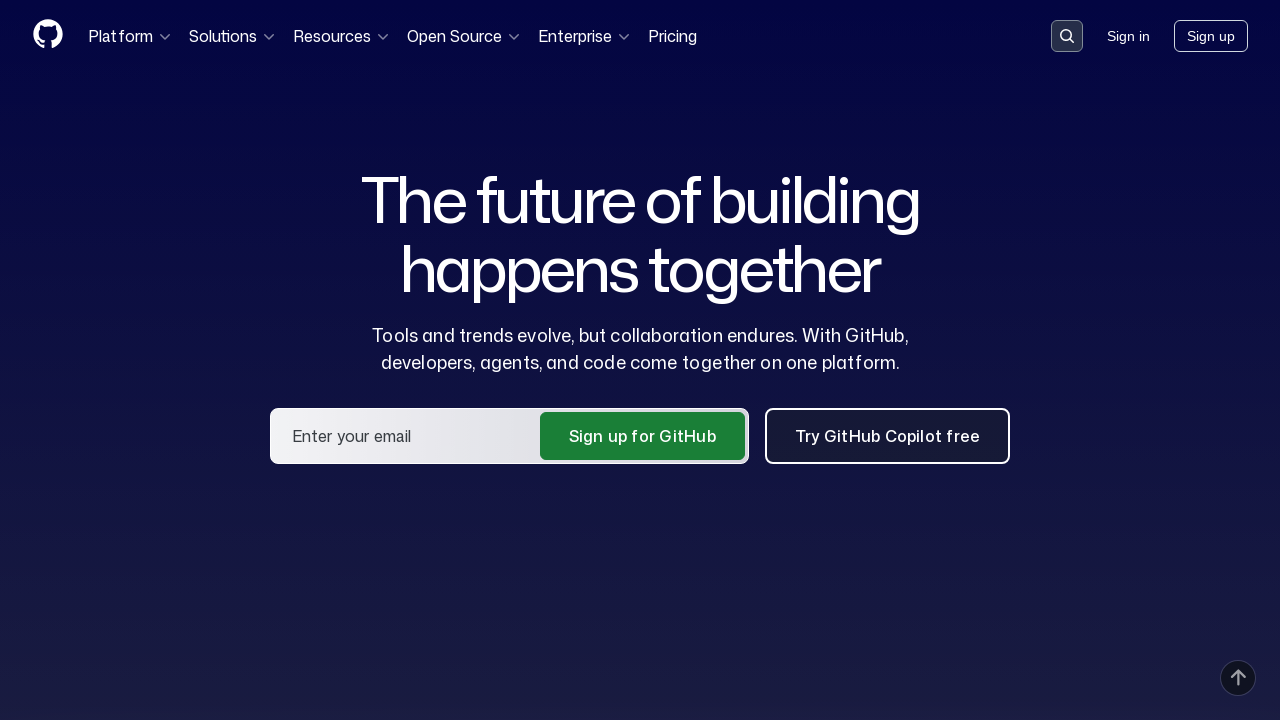

Verified that 'Git' is present in the page content
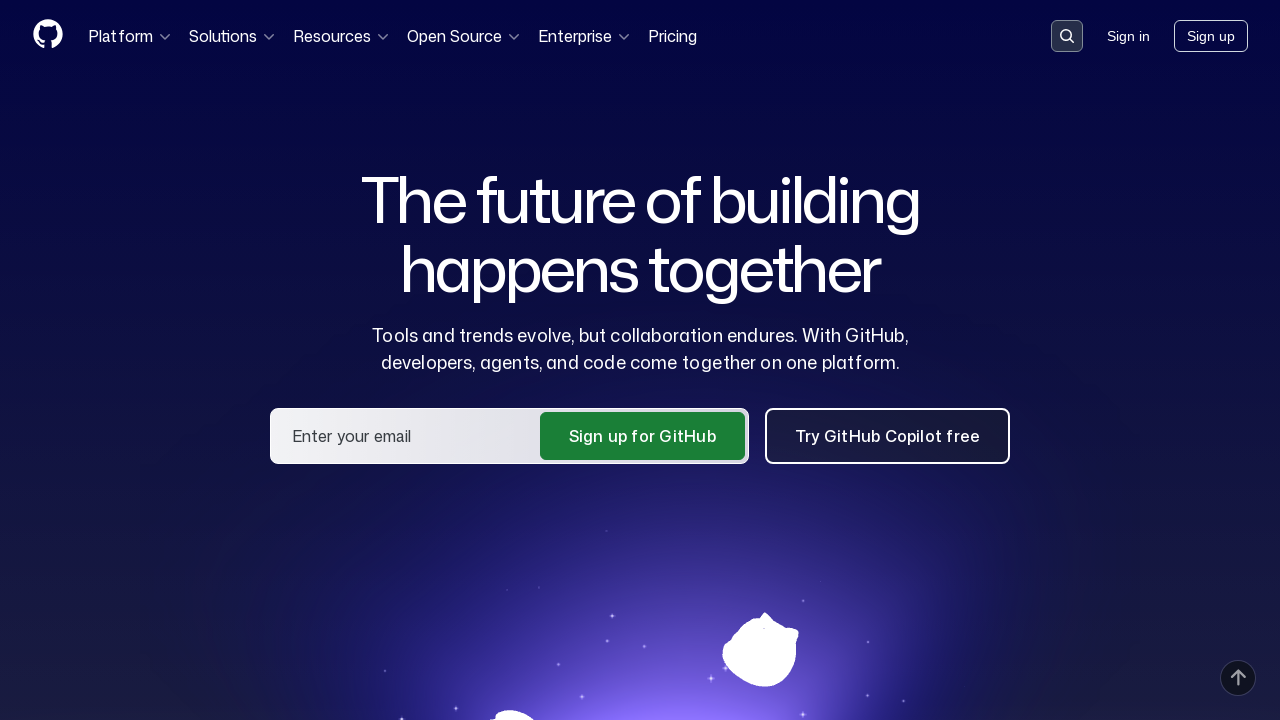

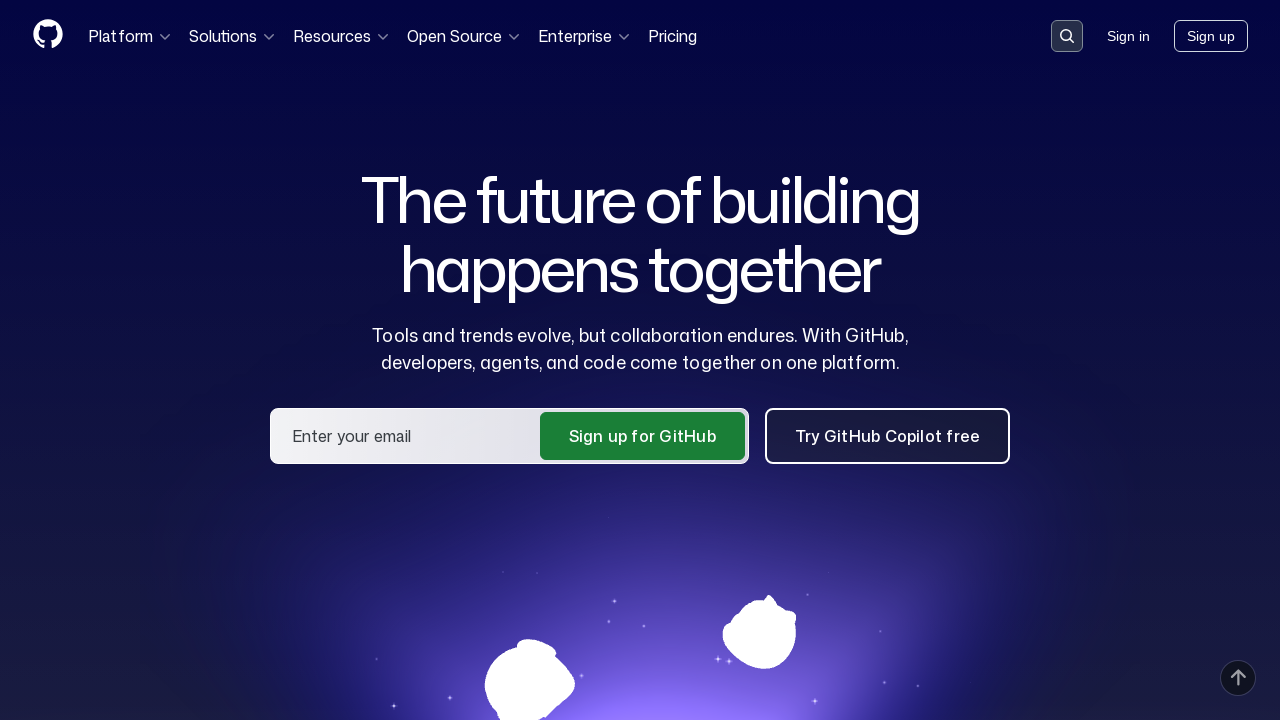